Navigates to account page and checks the "Remember me" checkbox, then verifies it is selected

Starting URL: http://cms.demo.katalon.com/my-account/

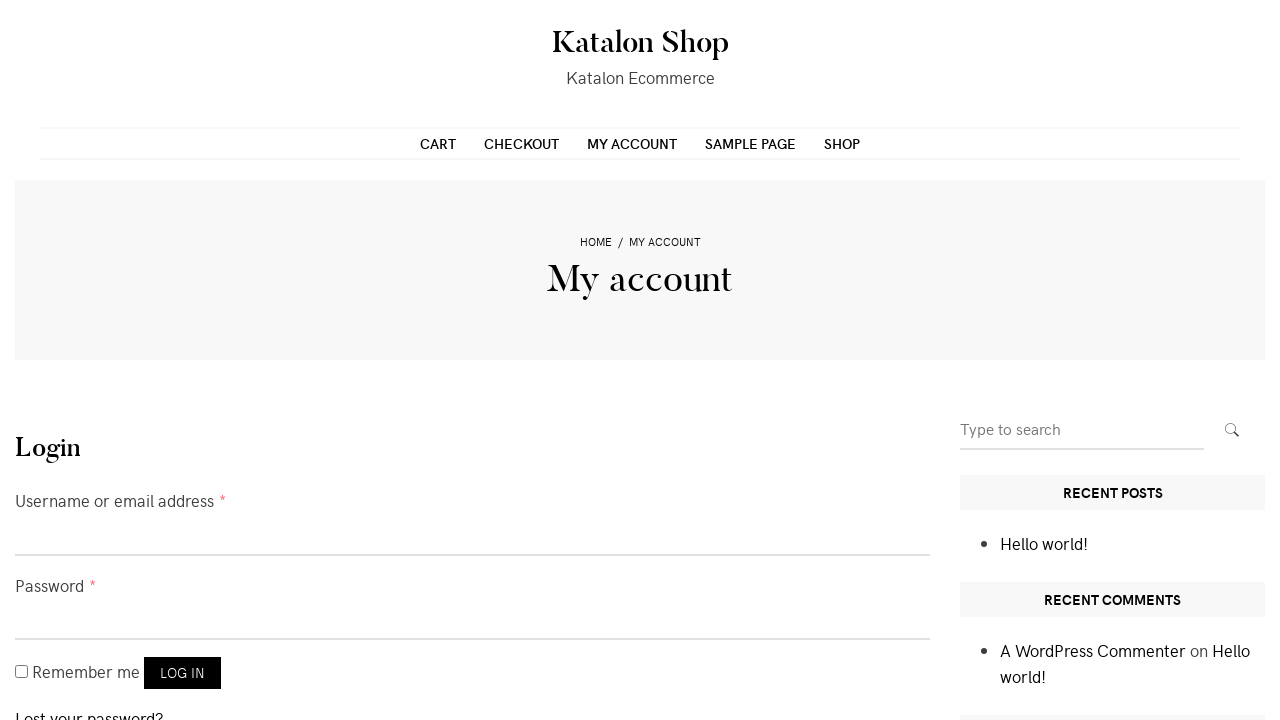

Clicked the 'Remember me' checkbox at (22, 672) on input#rememberme
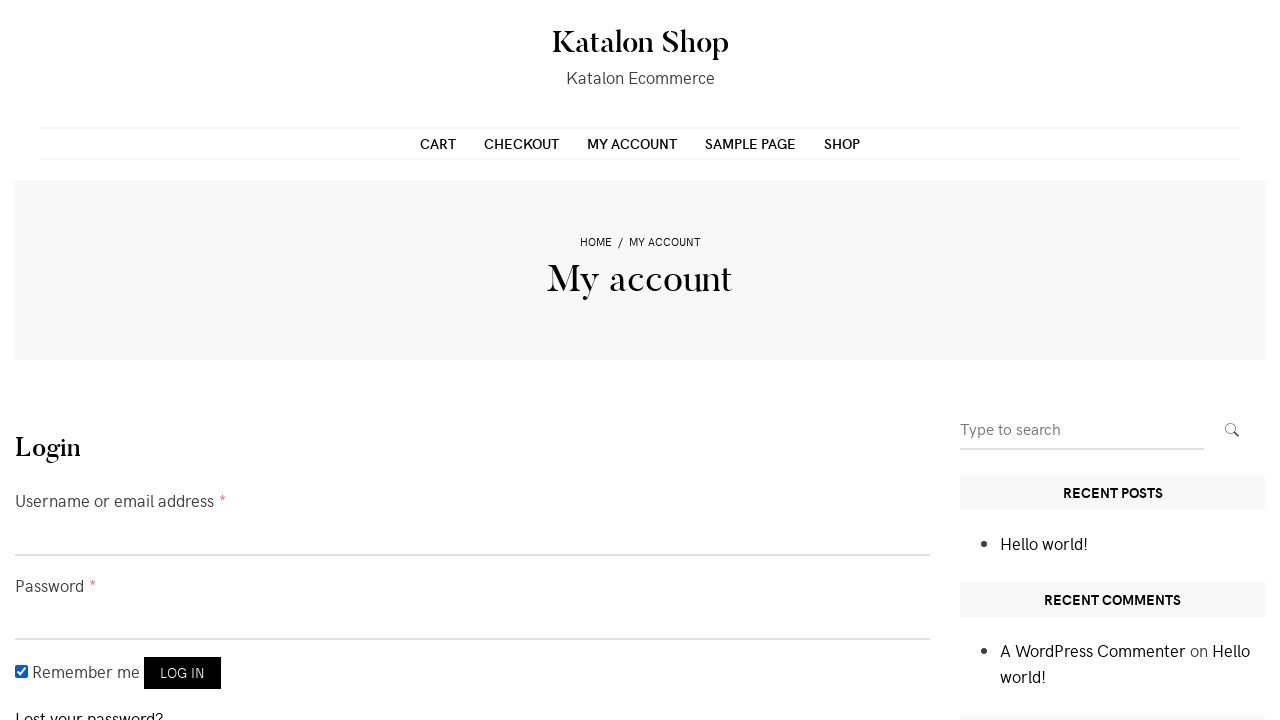

Verified that the 'Remember me' checkbox is now checked
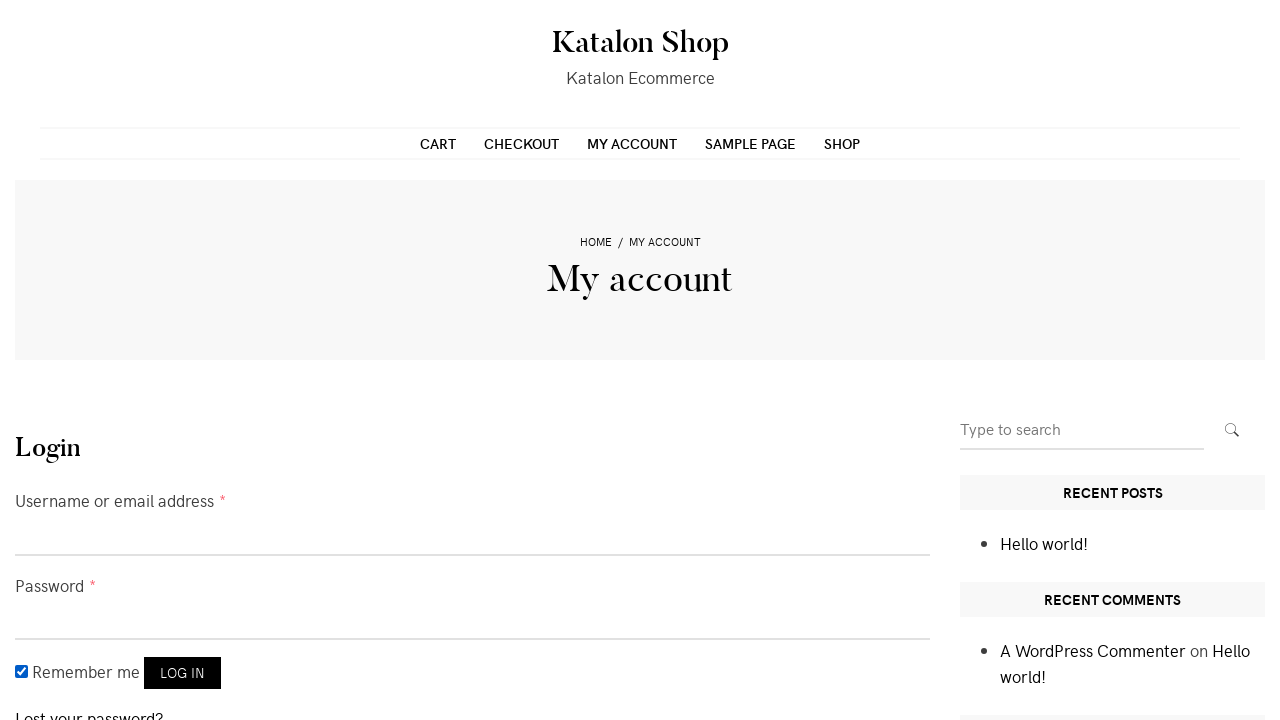

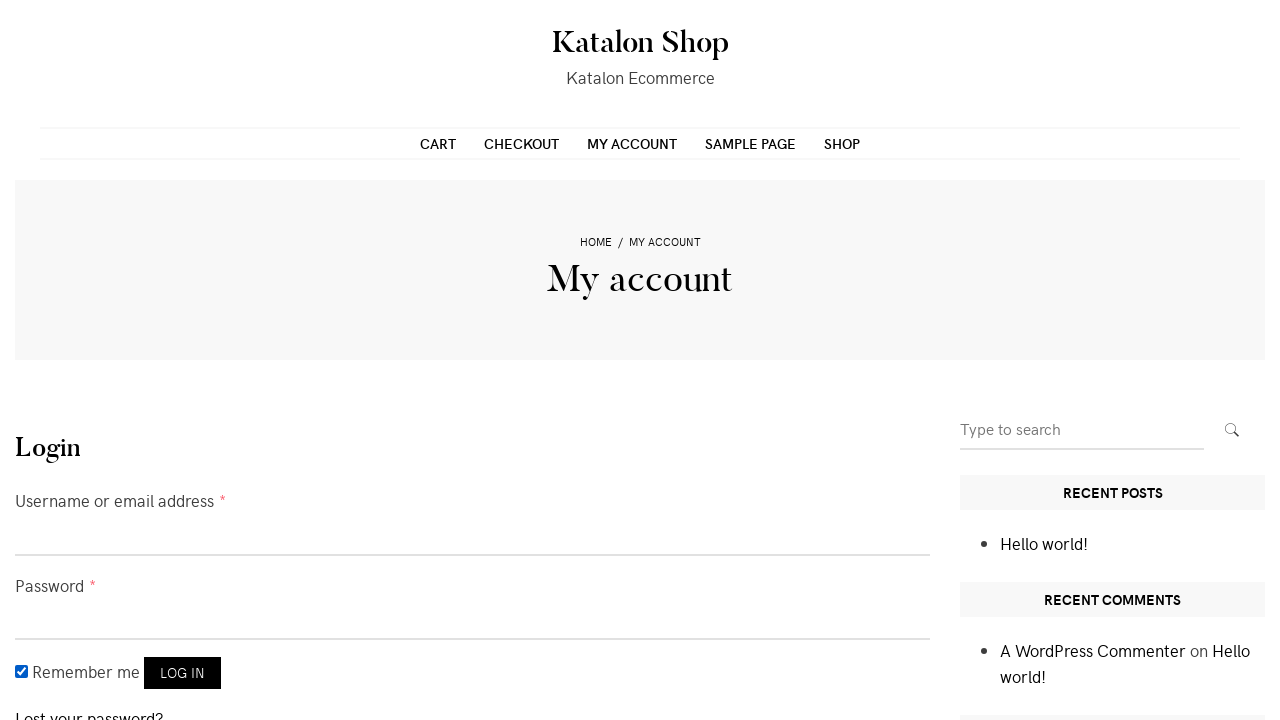